Tests element visibility, clicks to hide an element, and verifies the element becomes hidden on a practice automation page.

Starting URL: https://rahulshettyacademy.com/AutomationPractice/

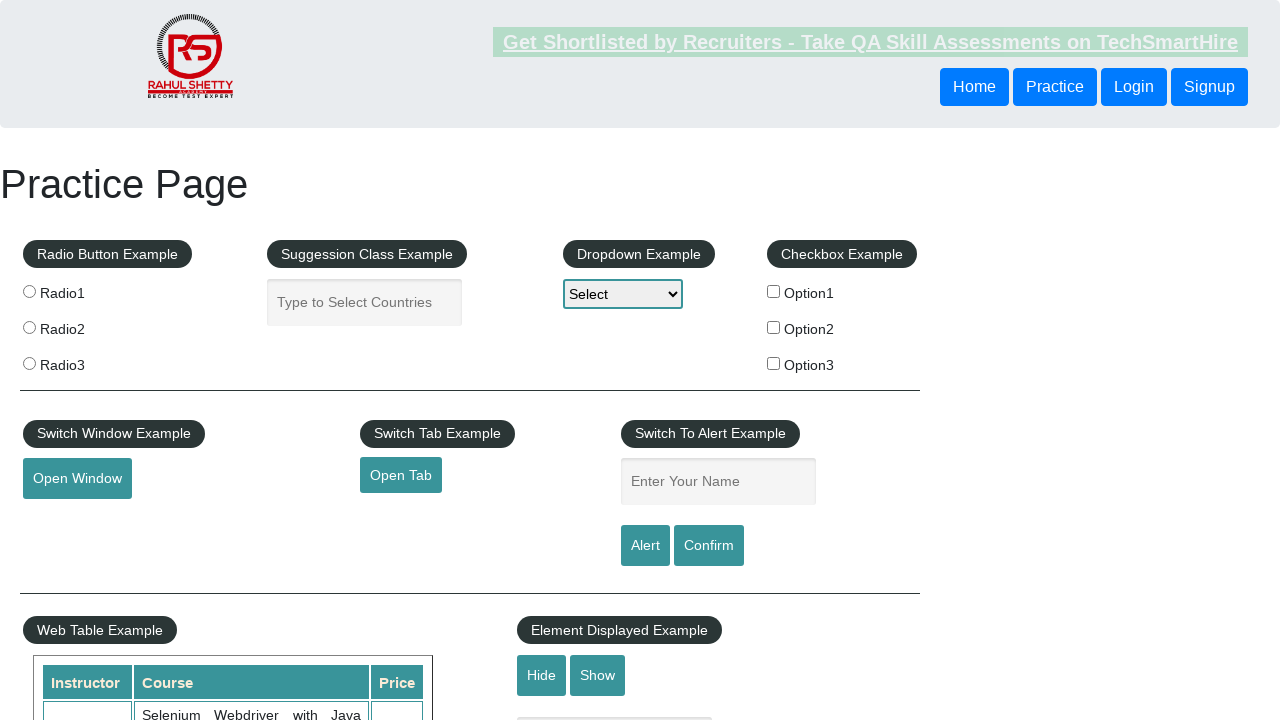

Verified text input element is visible
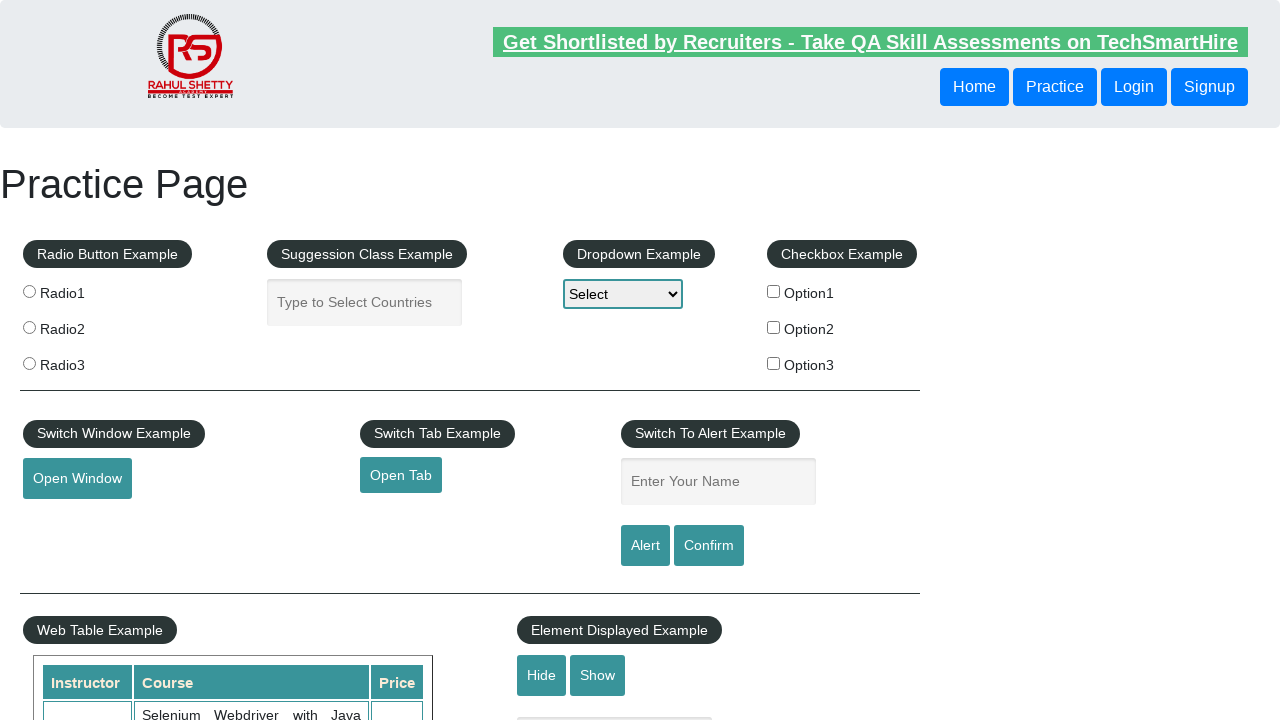

Clicked hide button to hide the text input at (542, 675) on #hide-textbox
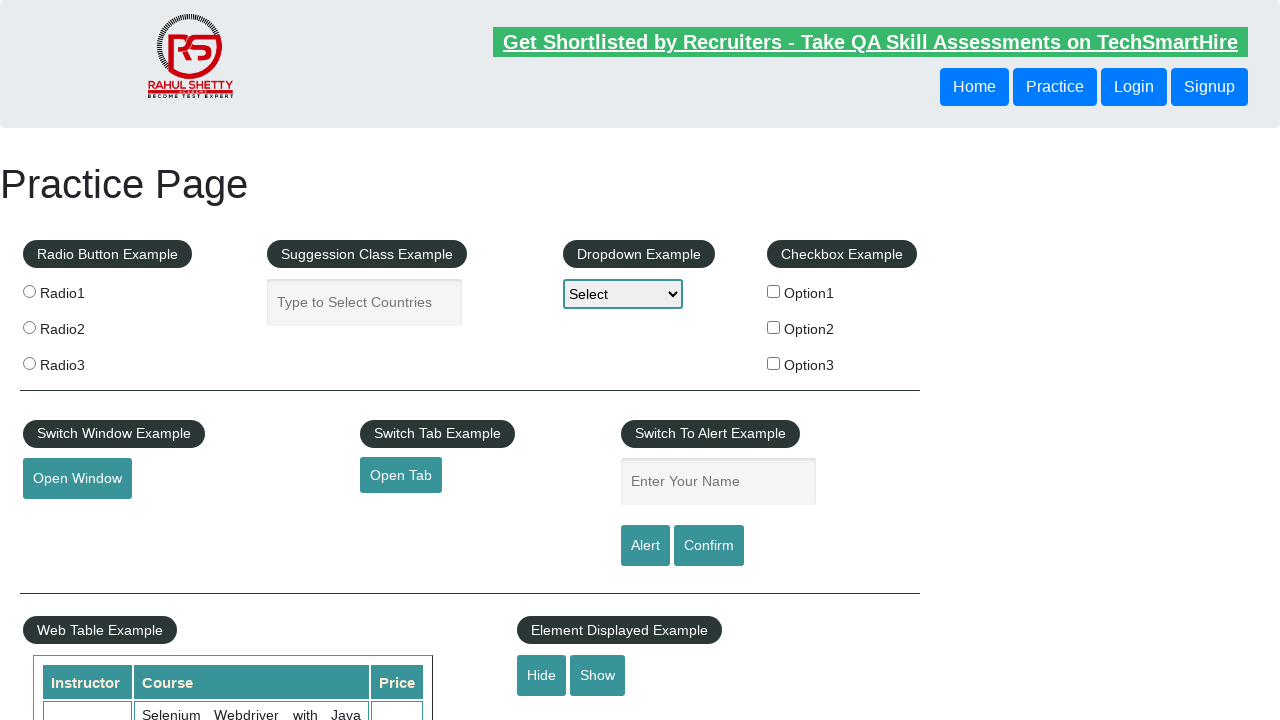

Verified text input element is now hidden
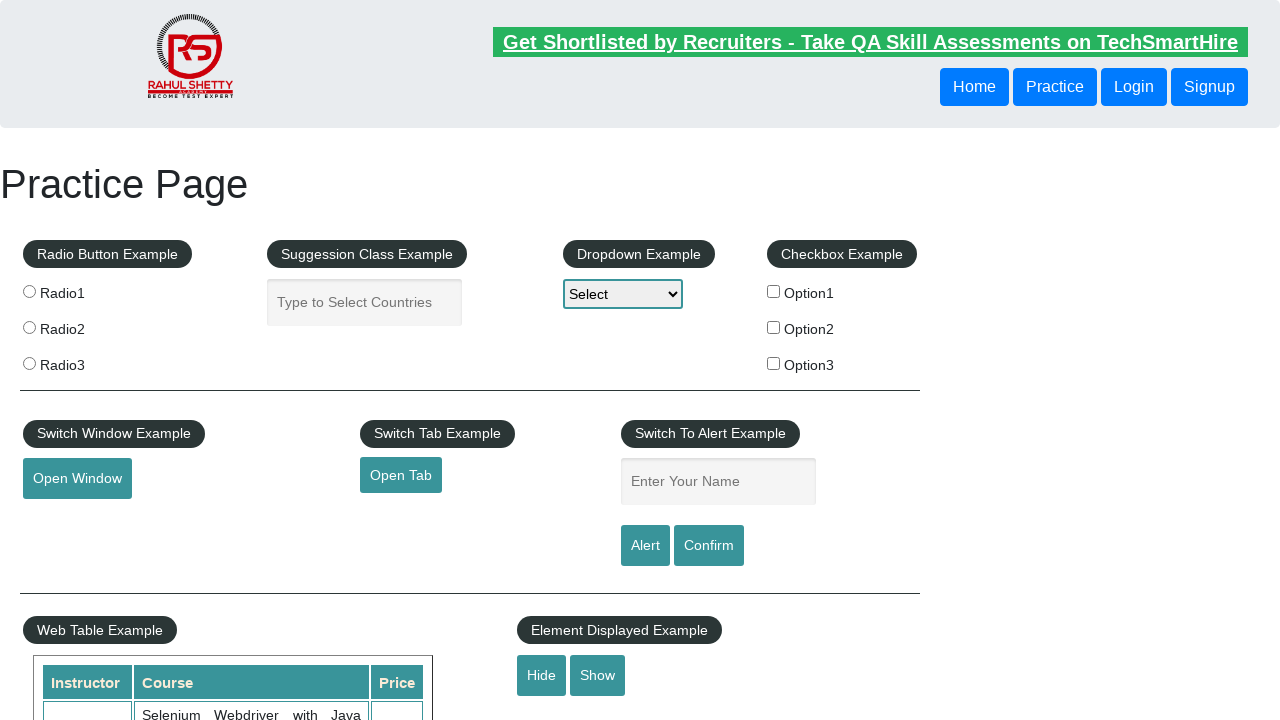

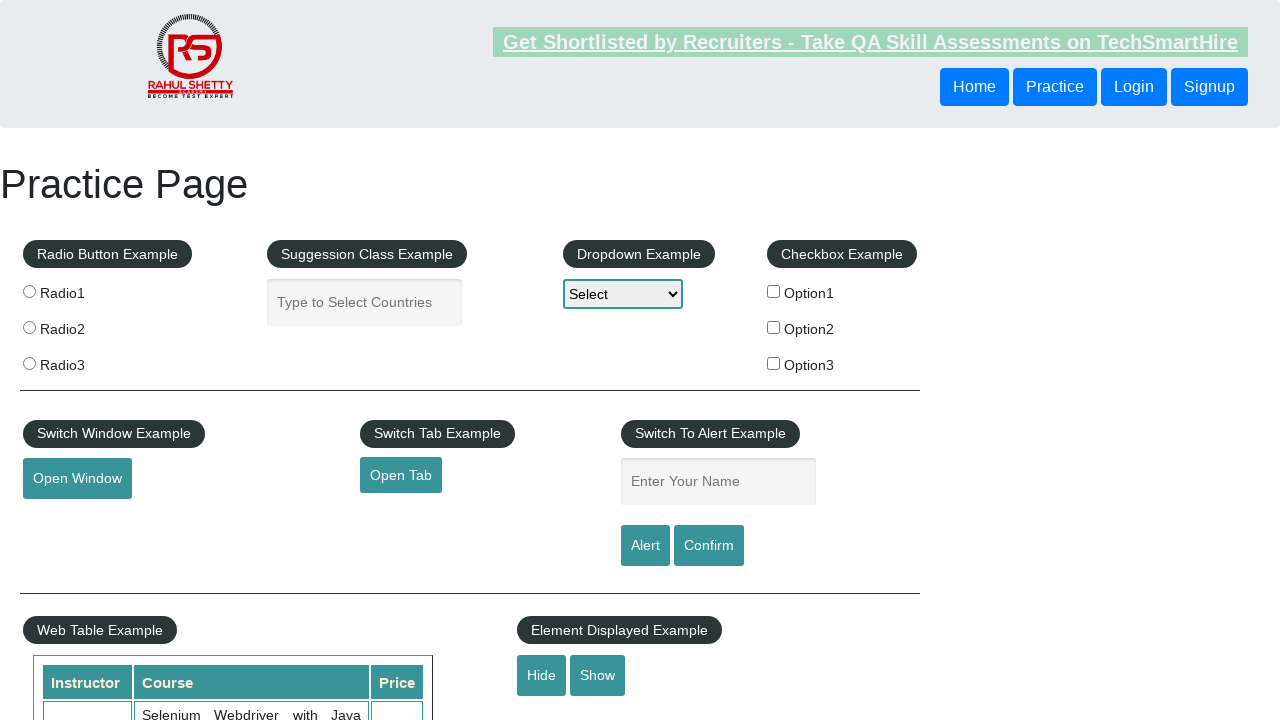